Tests that the currently applied filter is highlighted in the UI

Starting URL: https://demo.playwright.dev/todomvc

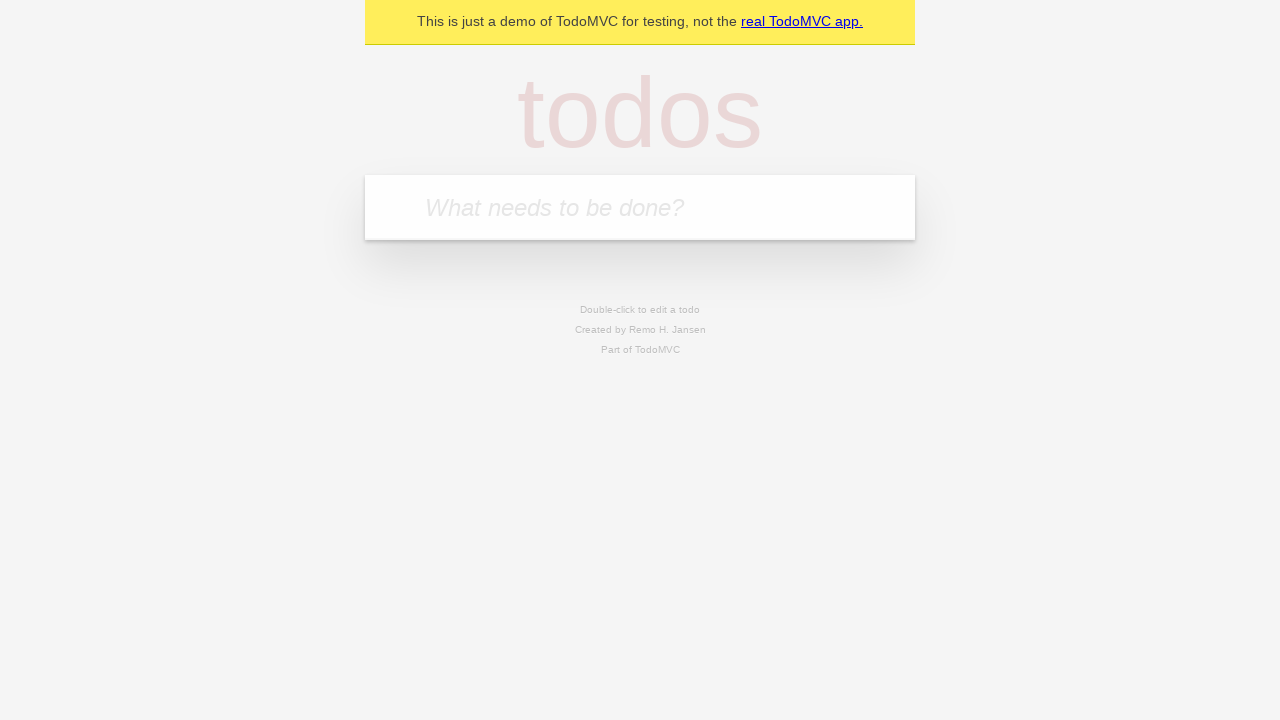

Filled todo input with 'buy some cheese' on internal:attr=[placeholder="What needs to be done?"i]
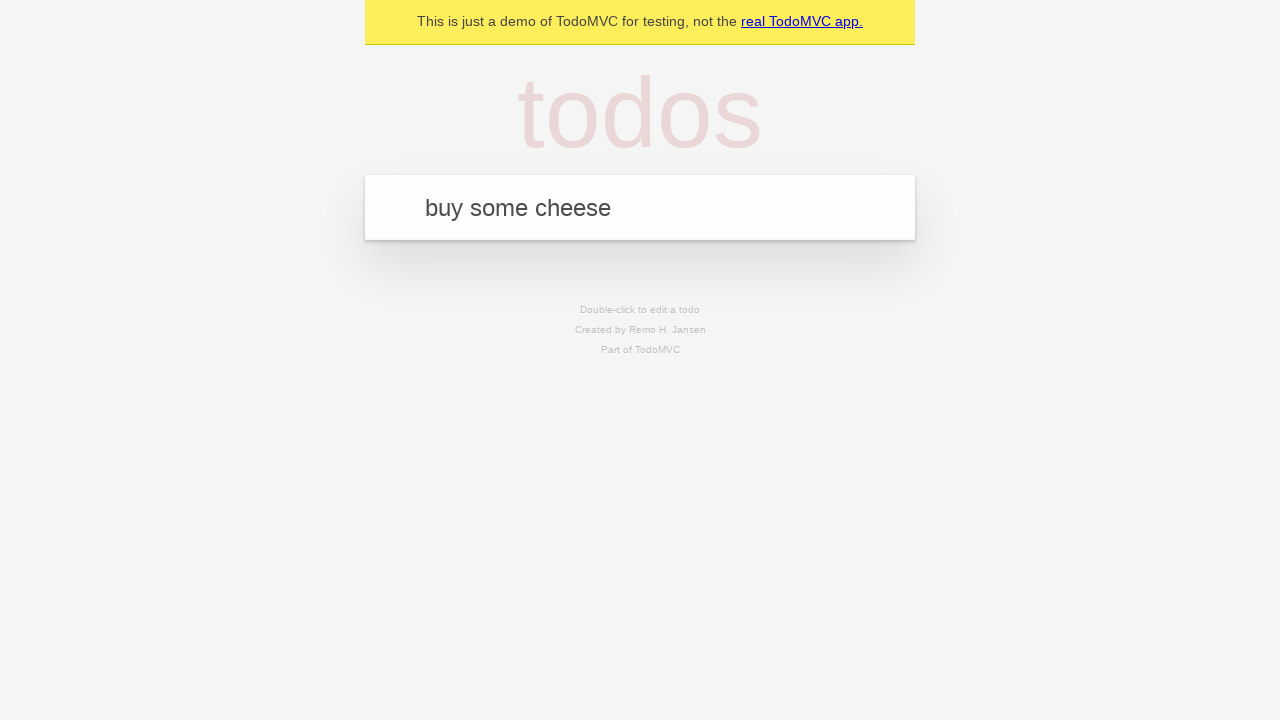

Pressed Enter to add first todo on internal:attr=[placeholder="What needs to be done?"i]
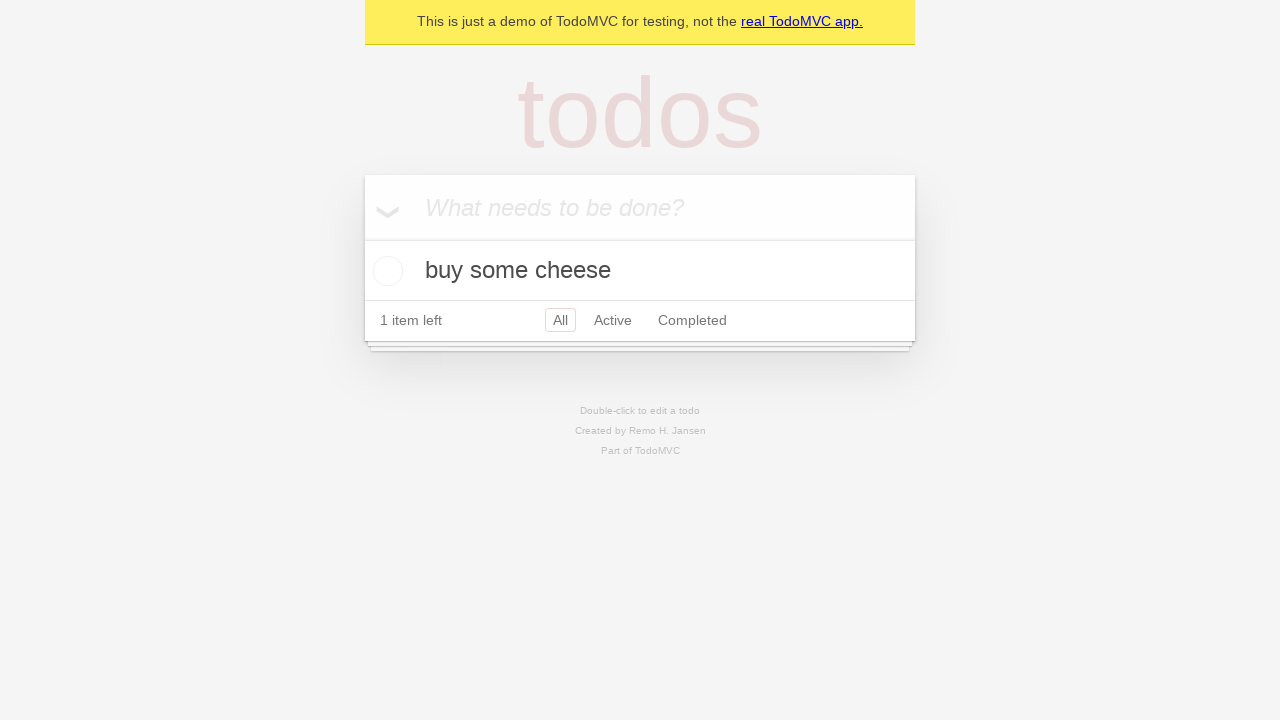

Filled todo input with 'feed the cat' on internal:attr=[placeholder="What needs to be done?"i]
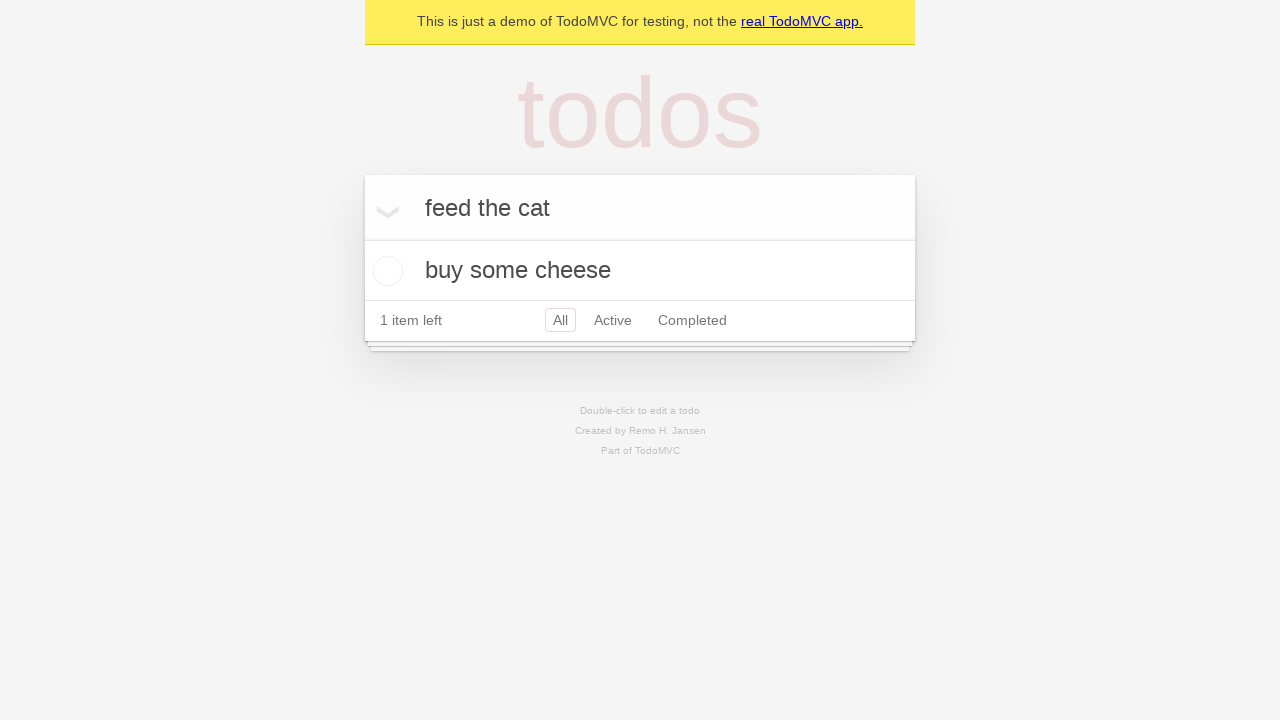

Pressed Enter to add second todo on internal:attr=[placeholder="What needs to be done?"i]
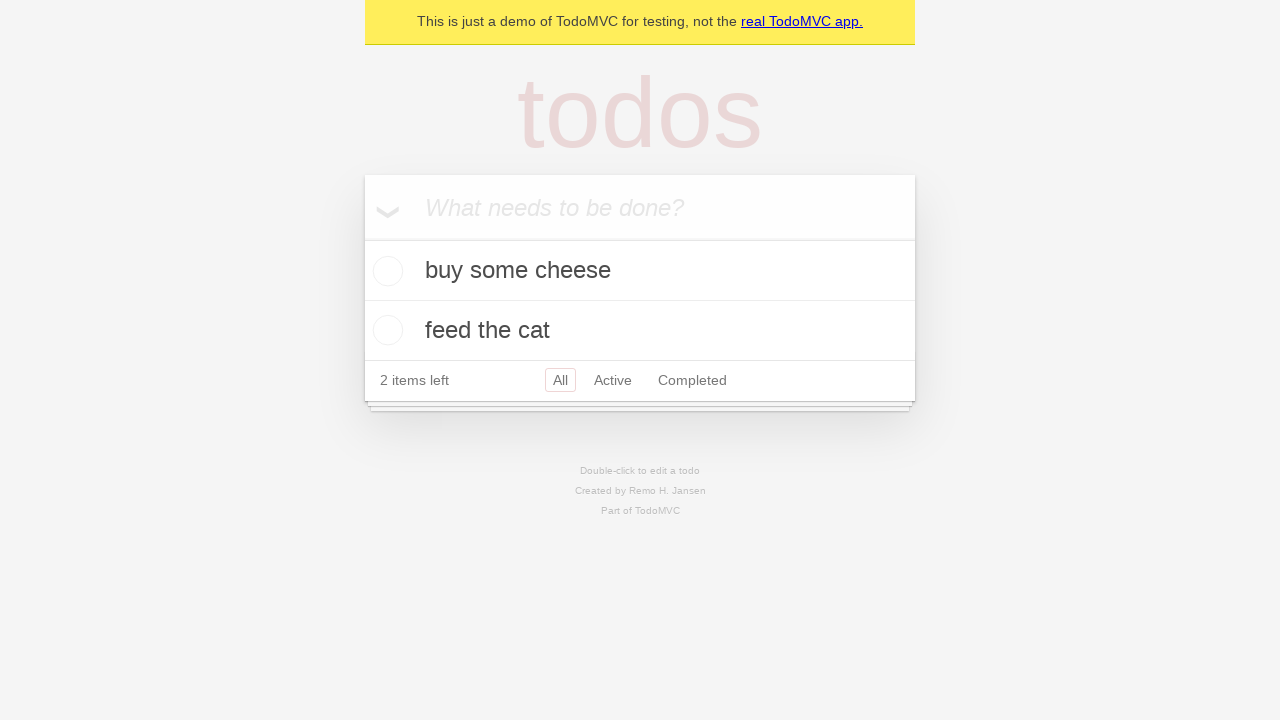

Filled todo input with 'book a doctors appointment' on internal:attr=[placeholder="What needs to be done?"i]
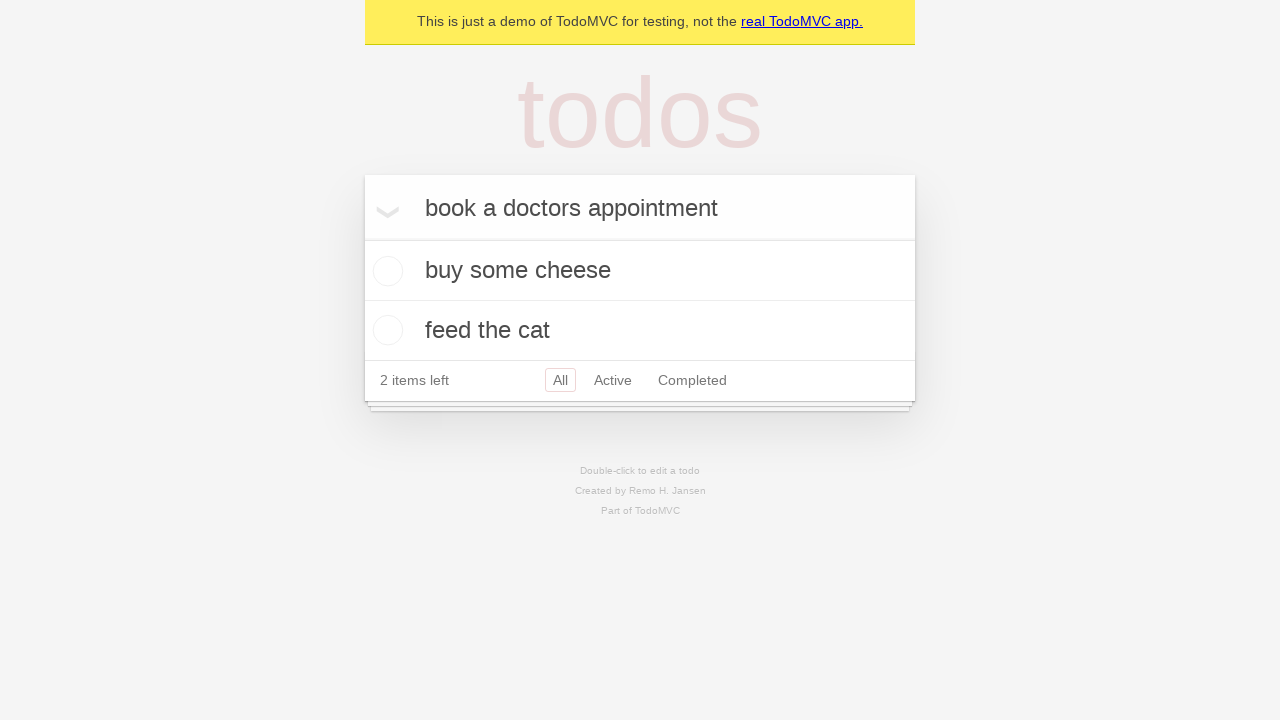

Pressed Enter to add third todo on internal:attr=[placeholder="What needs to be done?"i]
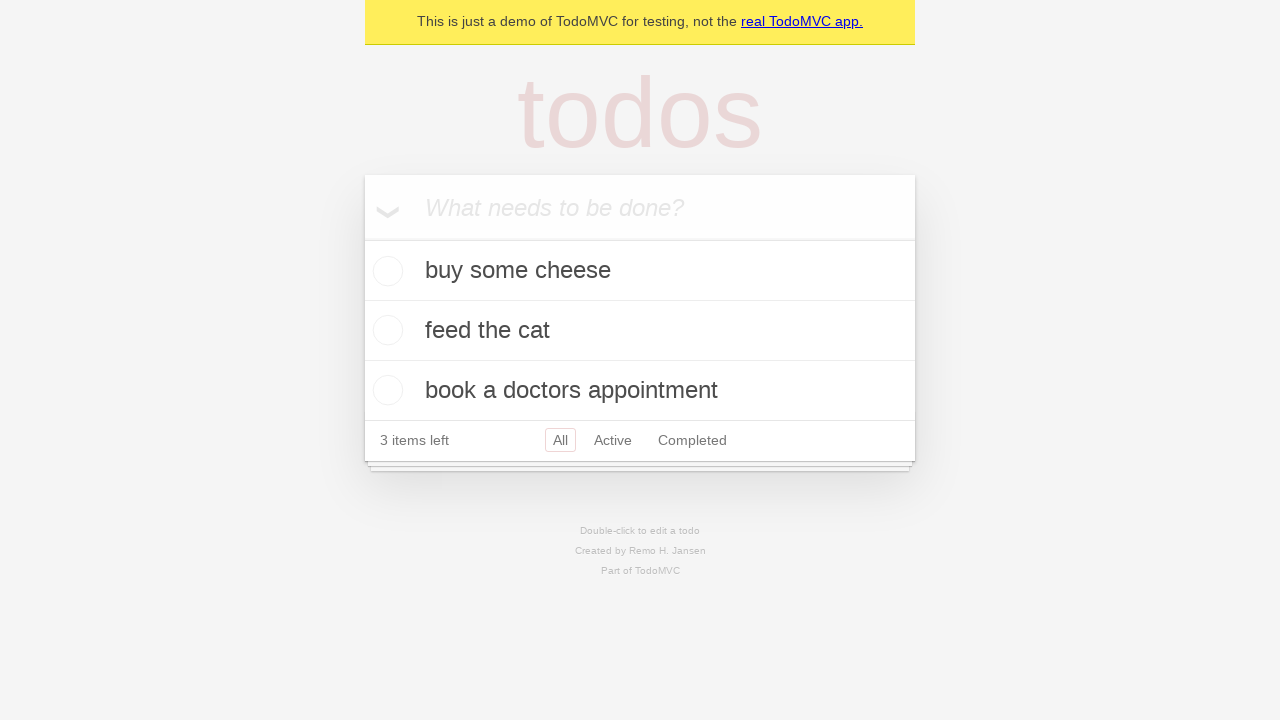

Clicked Active filter at (613, 440) on internal:role=link[name="Active"i]
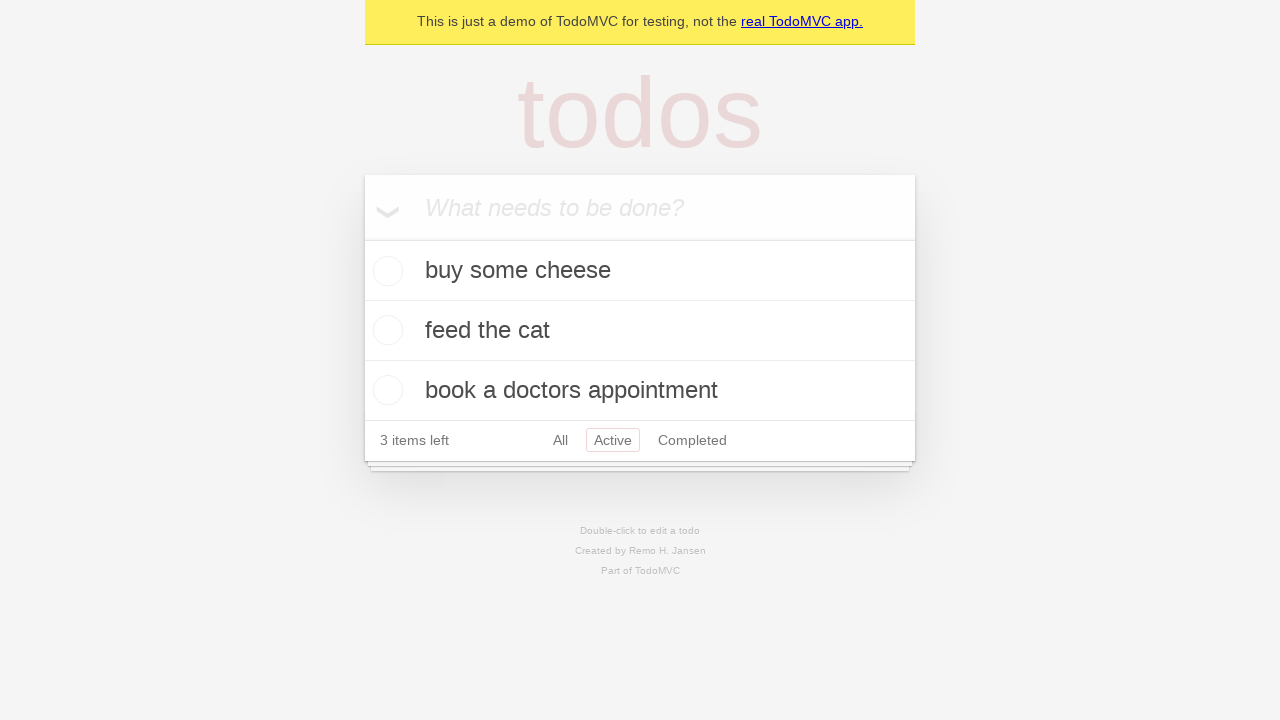

Clicked Completed filter to verify it highlights as currently applied at (692, 440) on internal:role=link[name="Completed"i]
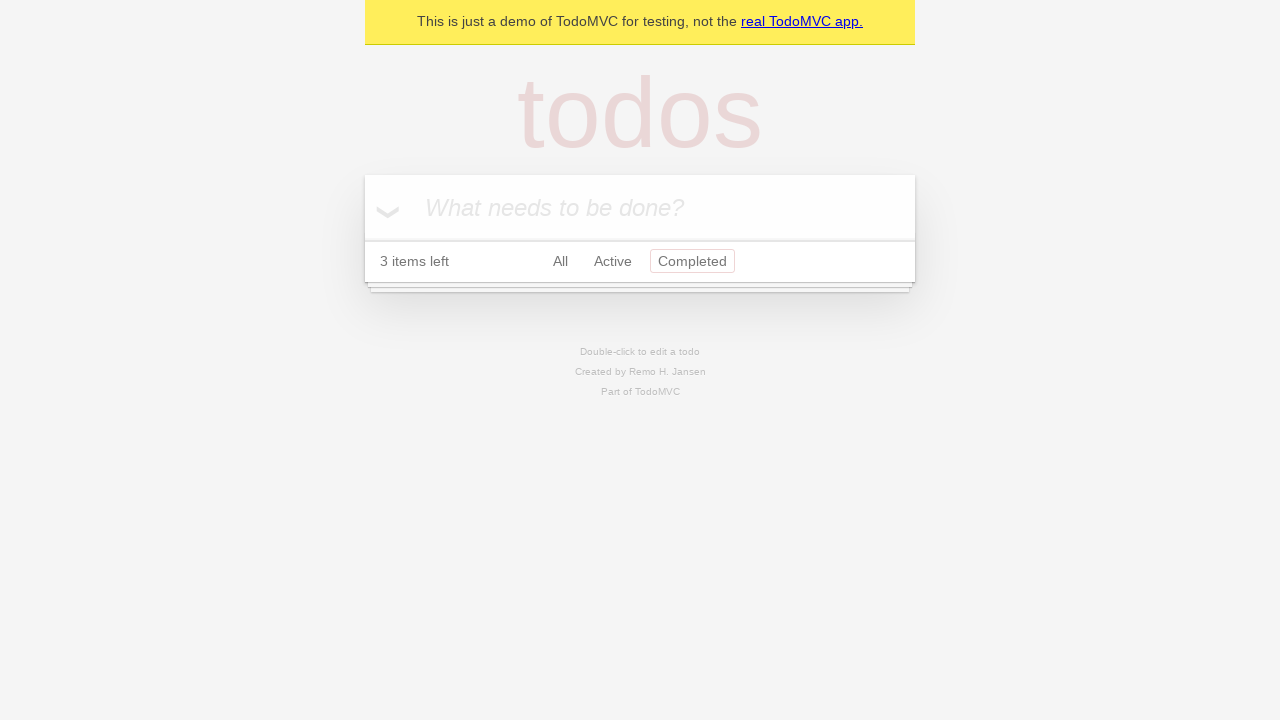

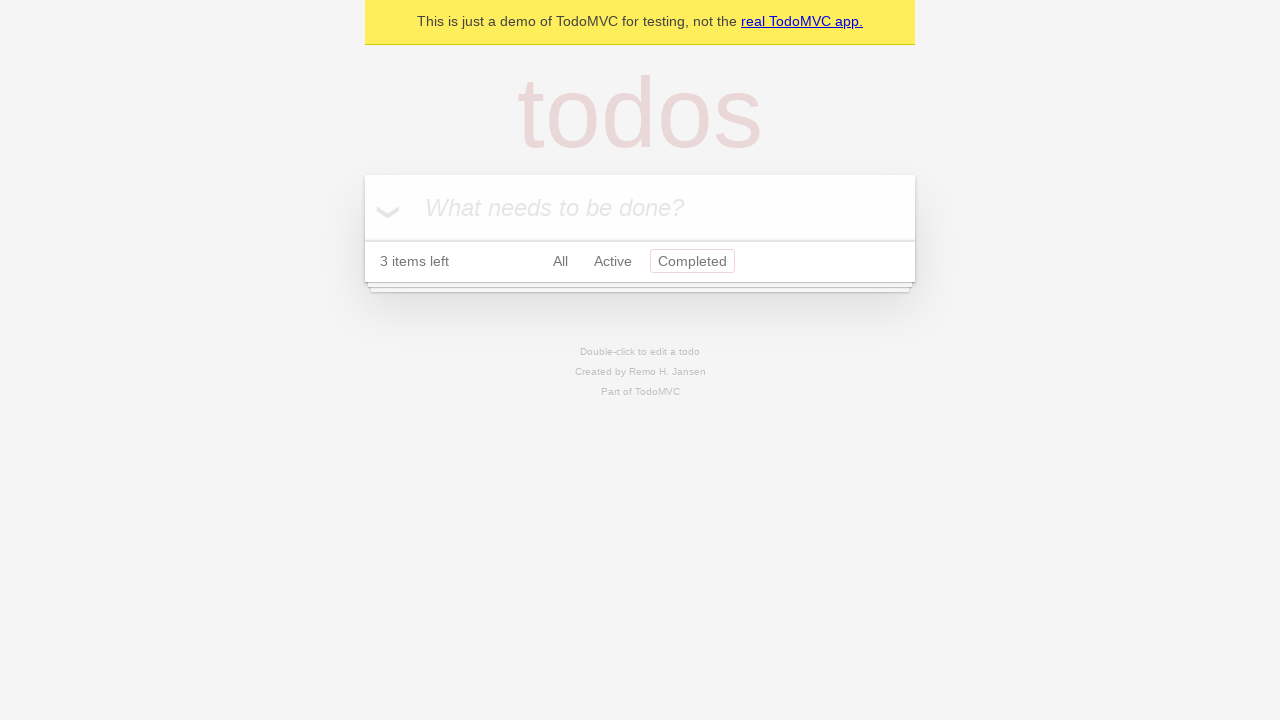